Tests opening a new tab and switching between tabs

Starting URL: https://rahulshettyacademy.com/AutomationPractice/

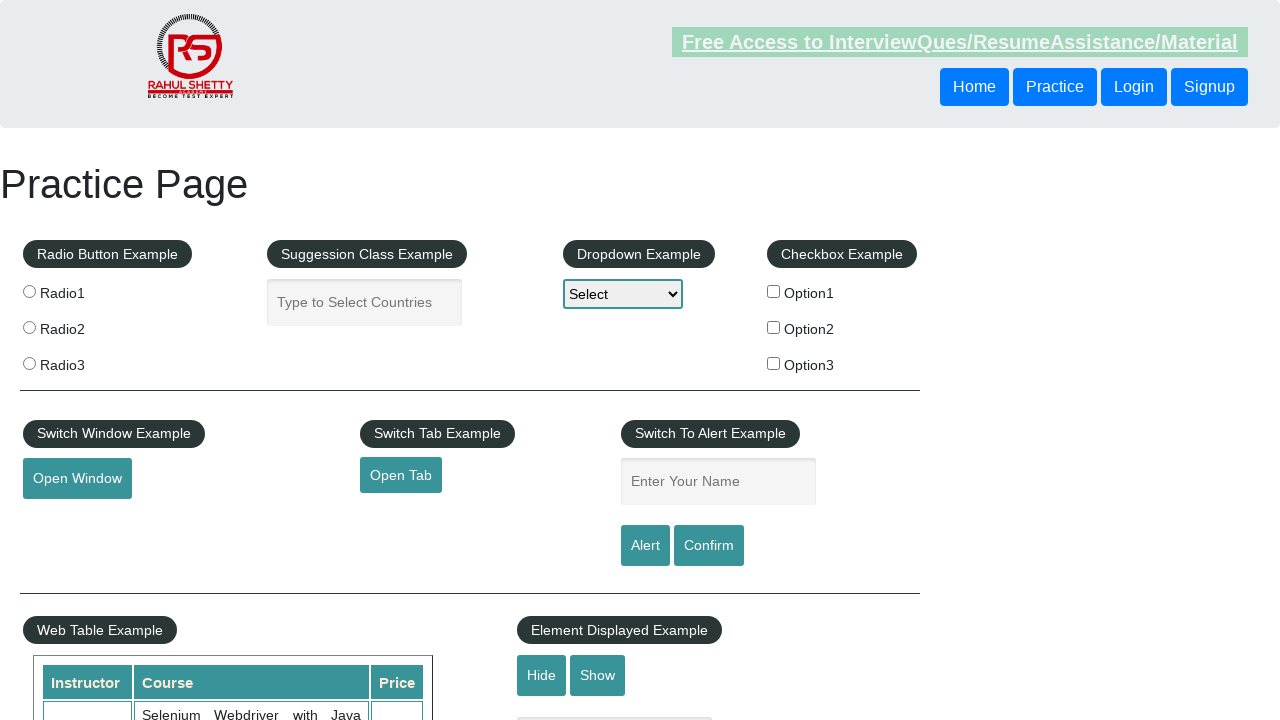

Clicked button to open new tab at (401, 475) on #opentab
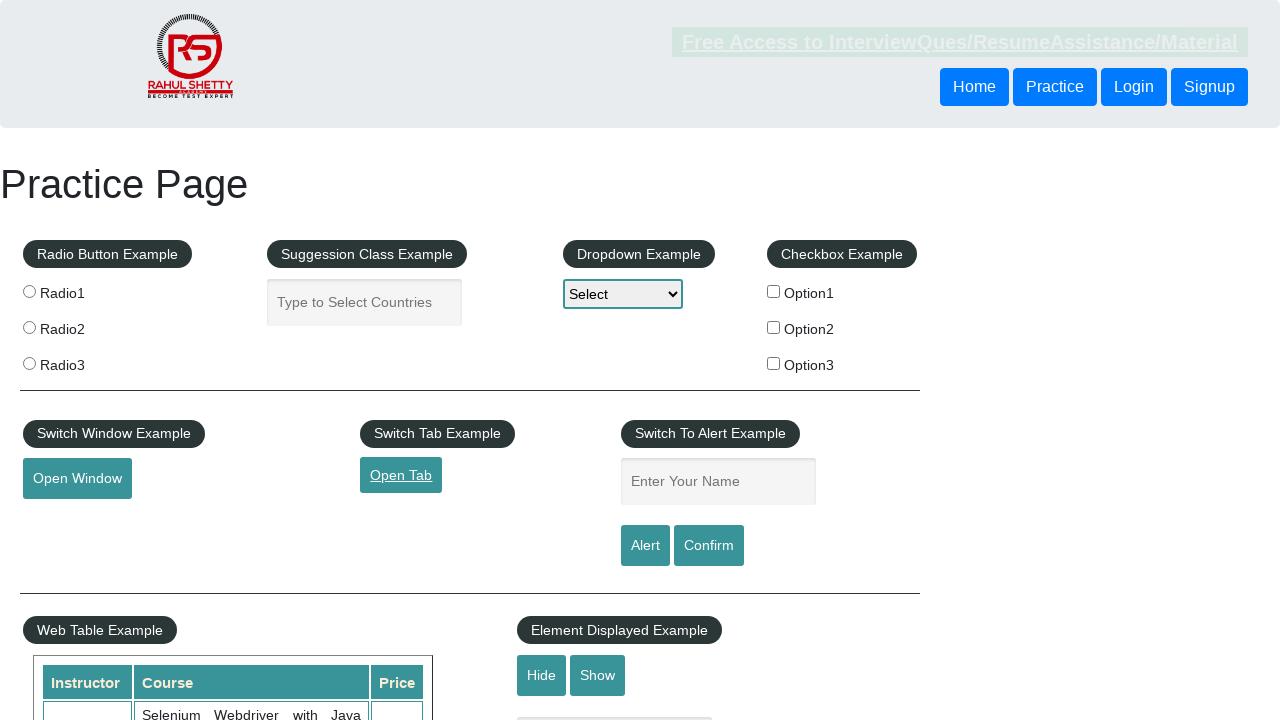

New tab opened and captured
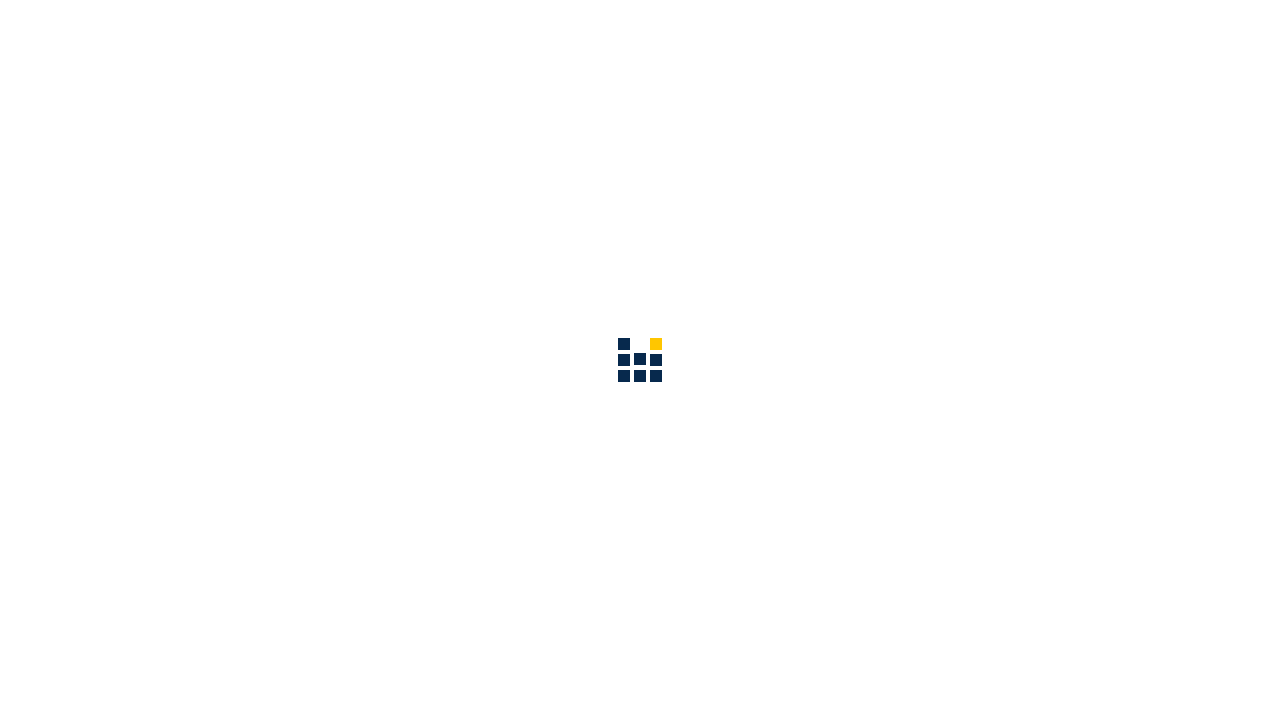

Retrieved new tab title: QAClick Academy - A Testing Academy to Learn, Earn and Shine
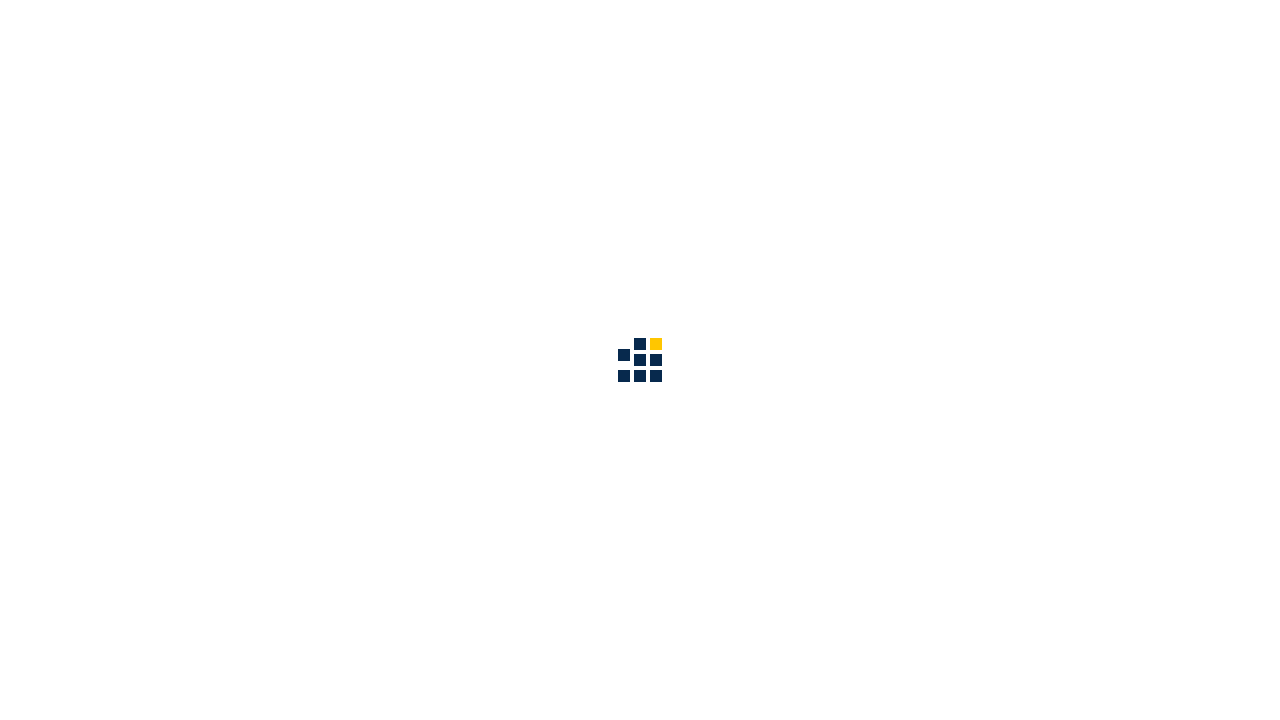

Closed new tab
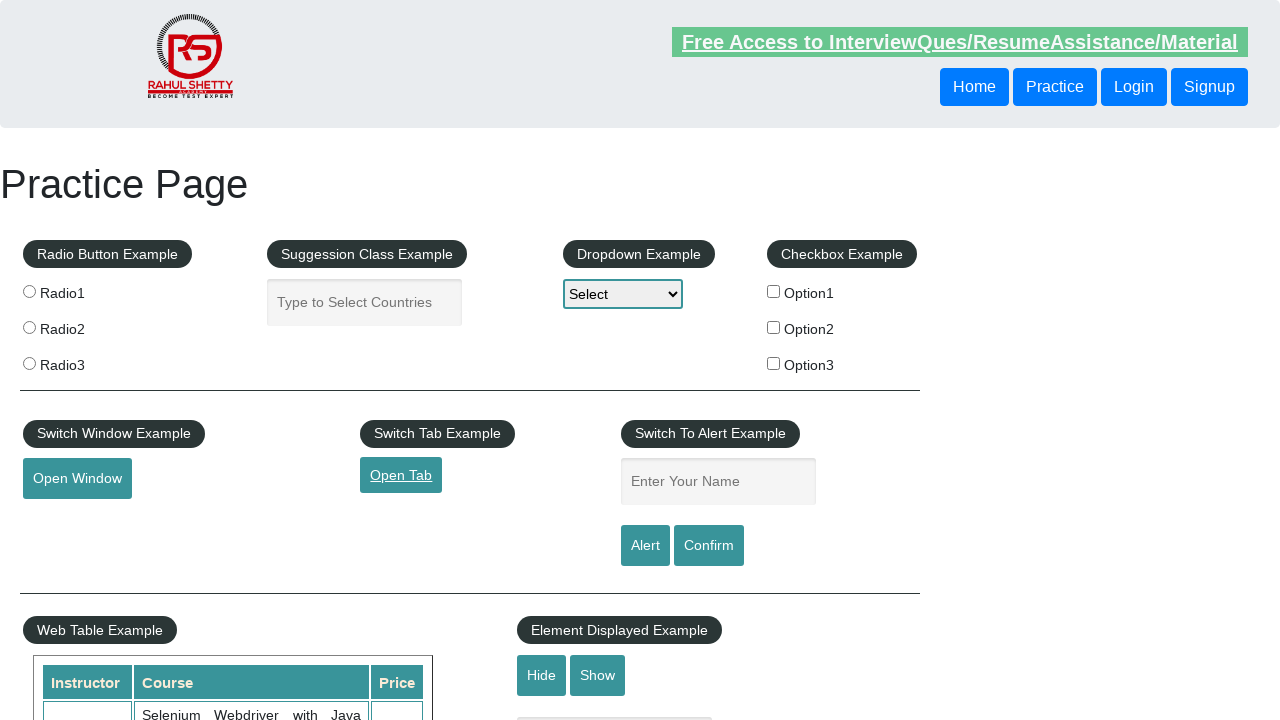

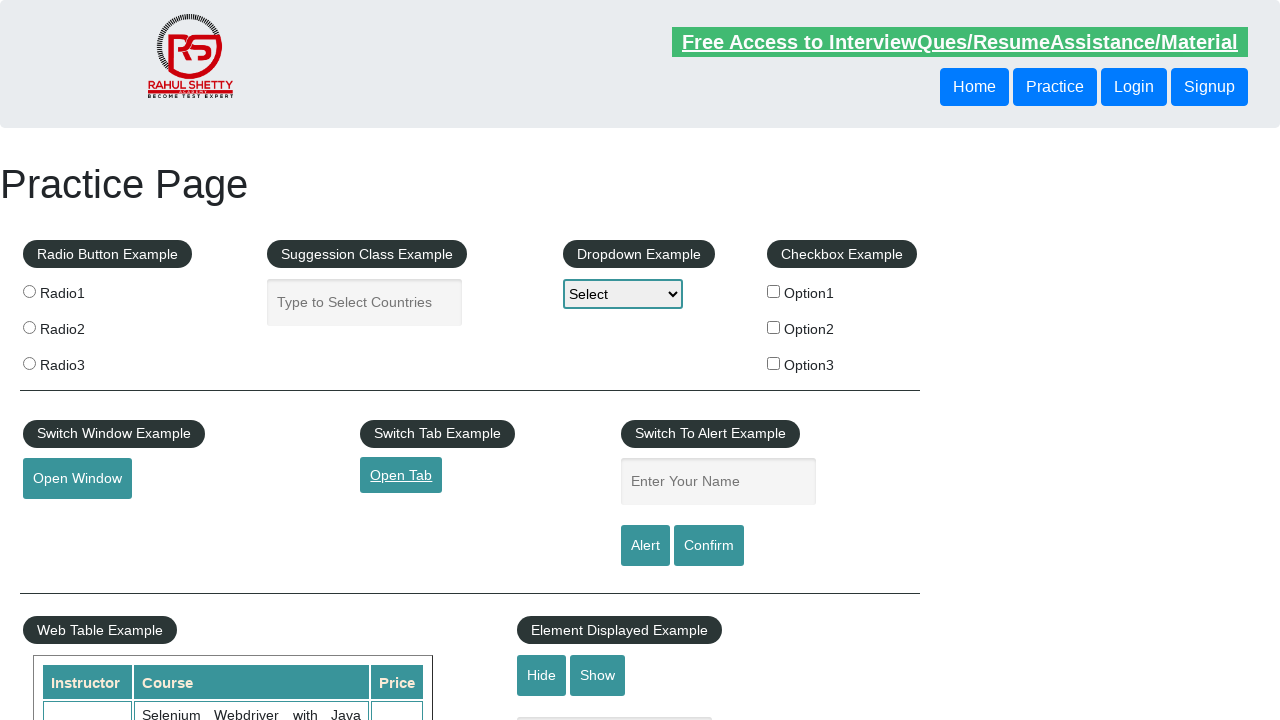